Tests dismissing a JavaScript confirm dialog by clicking a button, canceling the dialog, and verifying the result message shows "You clicked: Cancel"

Starting URL: https://the-internet.herokuapp.com/javascript_alerts

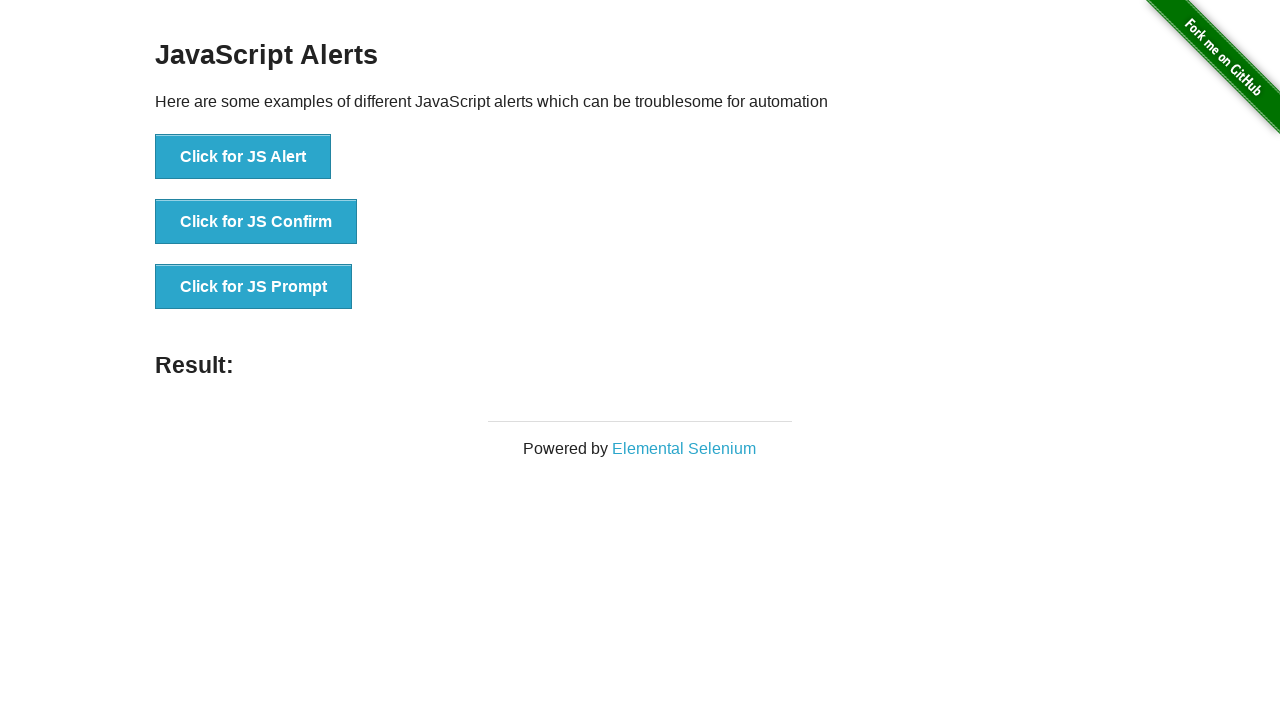

Clicked button to trigger JavaScript confirm dialog at (256, 222) on xpath=//button[@onclick='jsConfirm()']
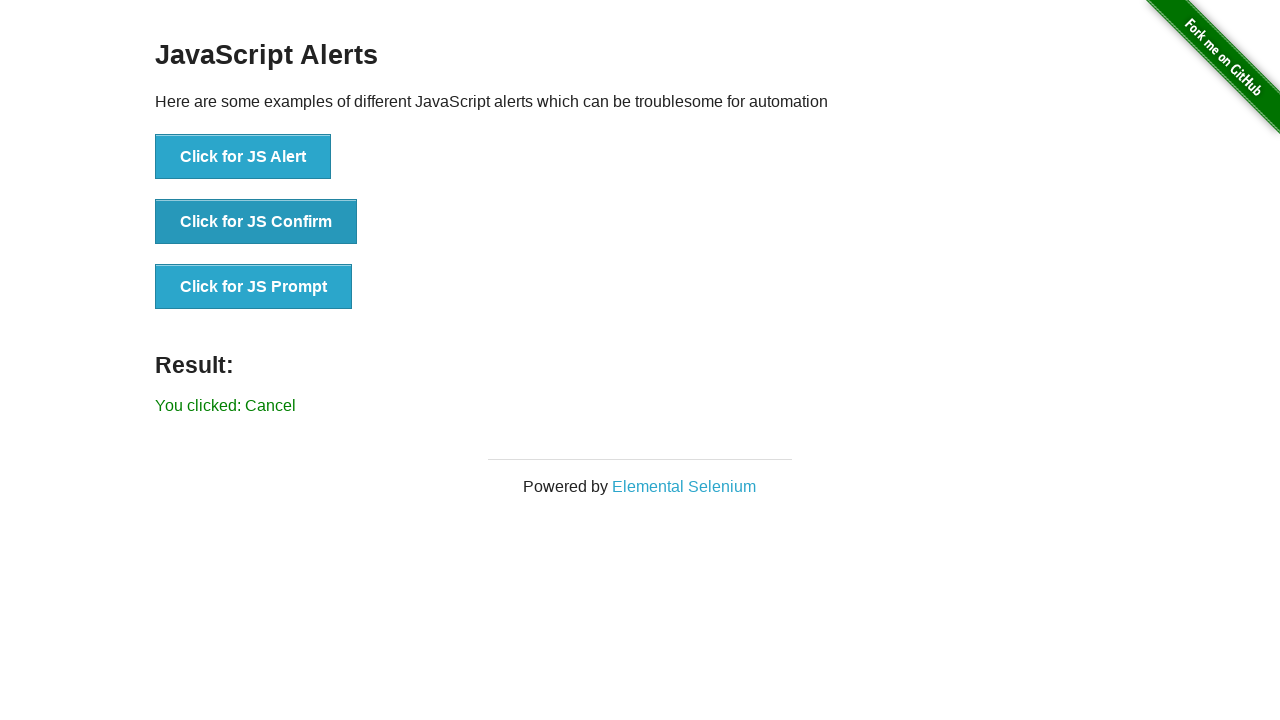

Set up dialog handler to dismiss confirm dialog
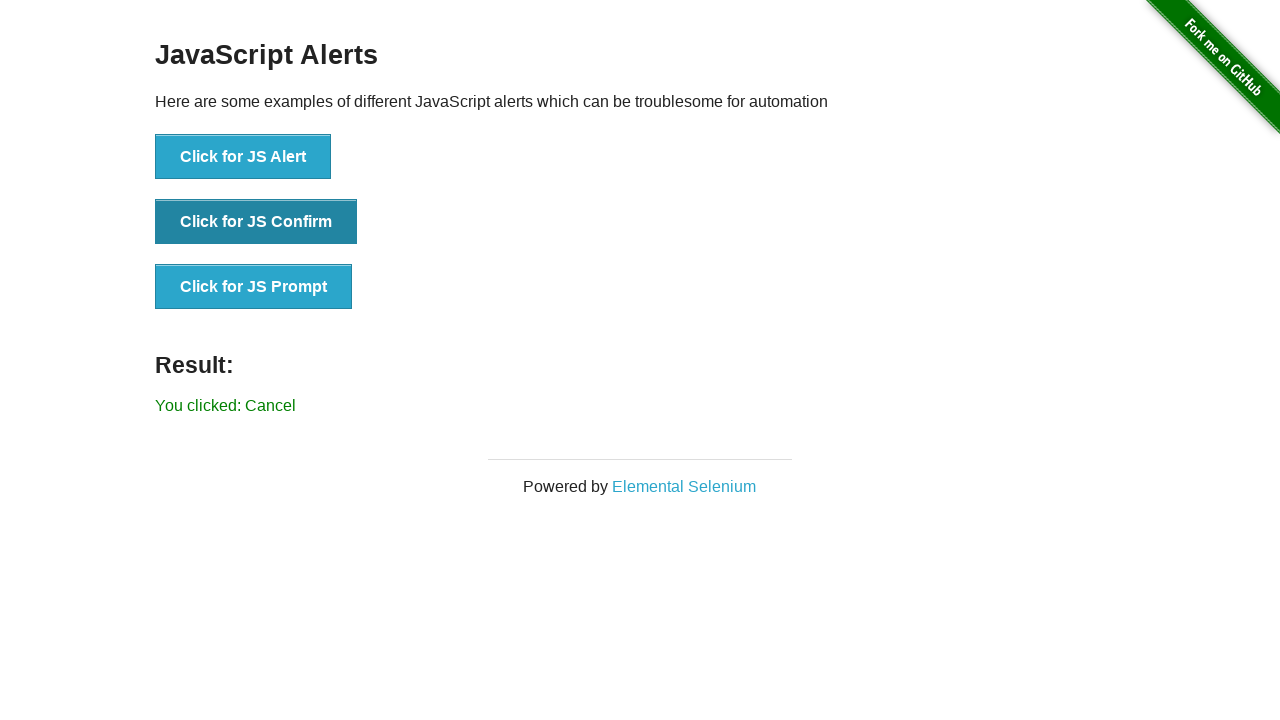

Result message element loaded
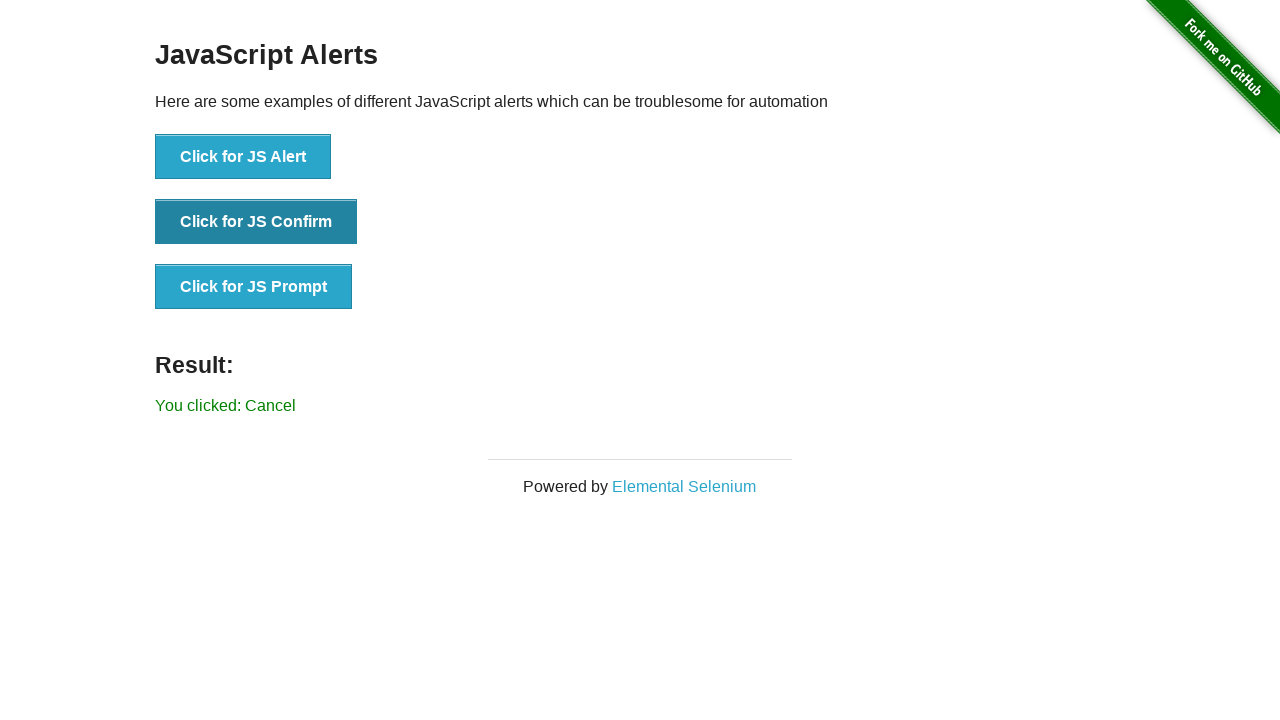

Retrieved result message text
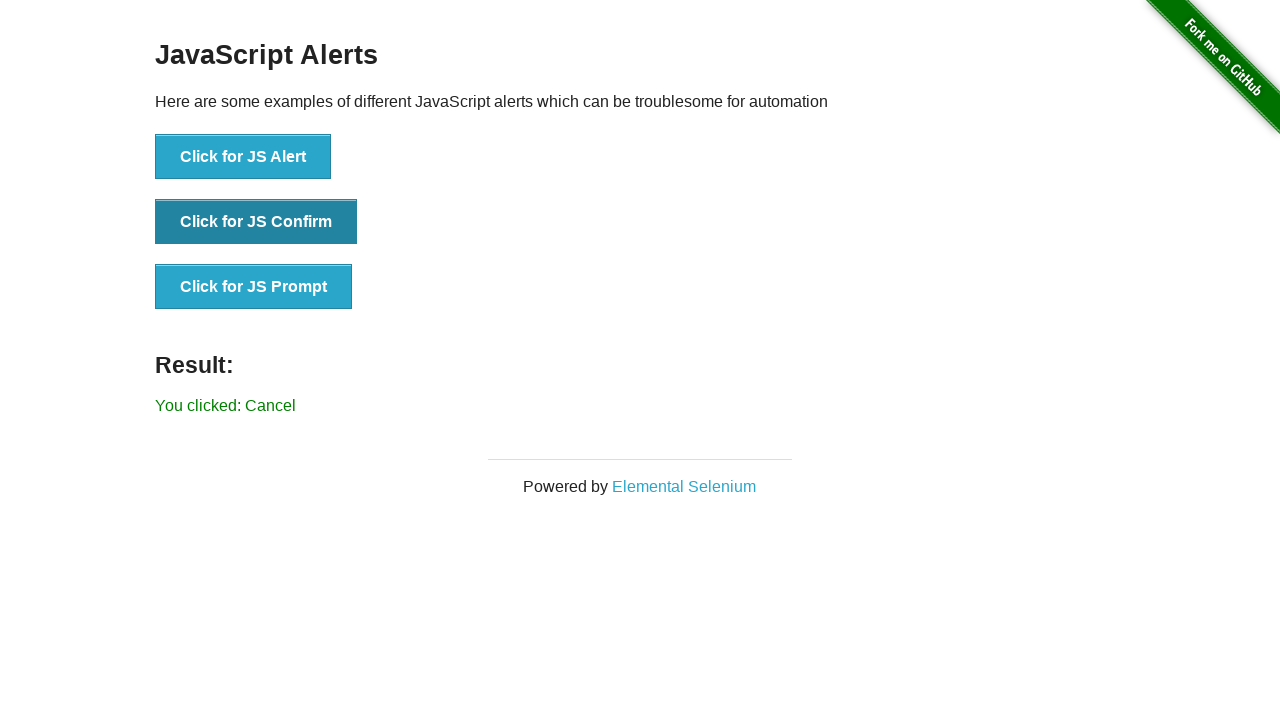

Verified result message shows 'You clicked: Cancel'
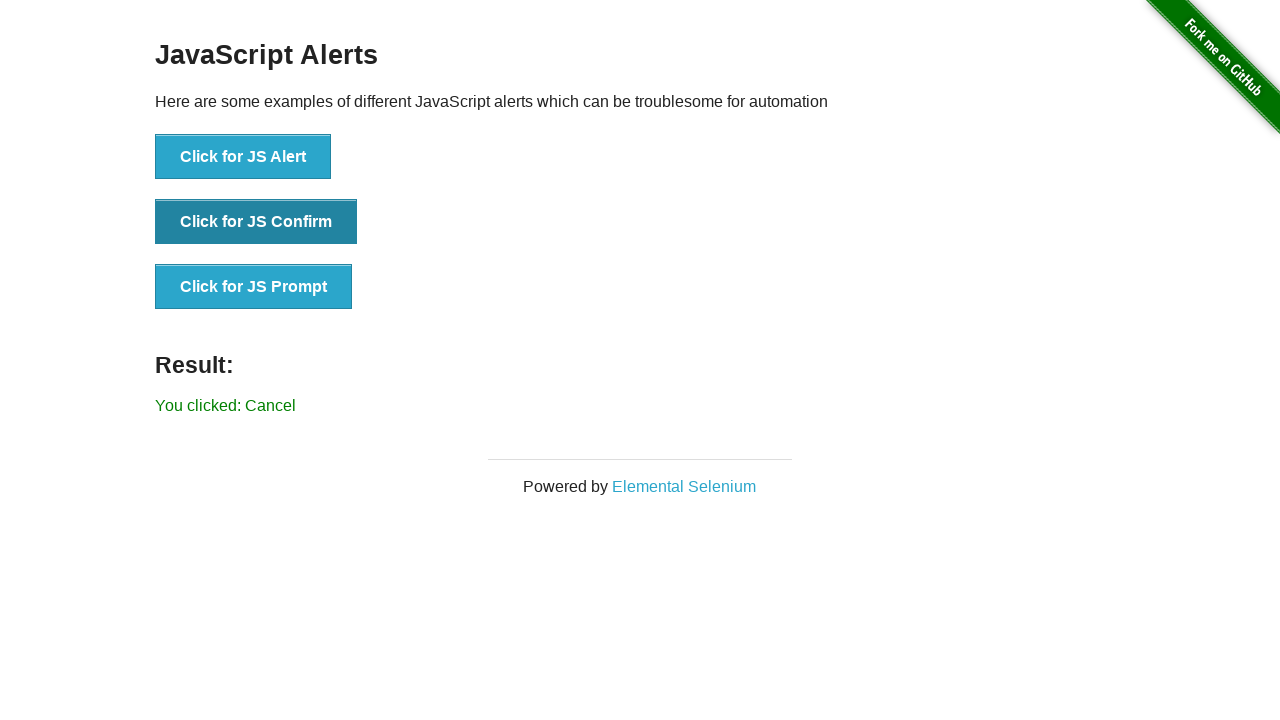

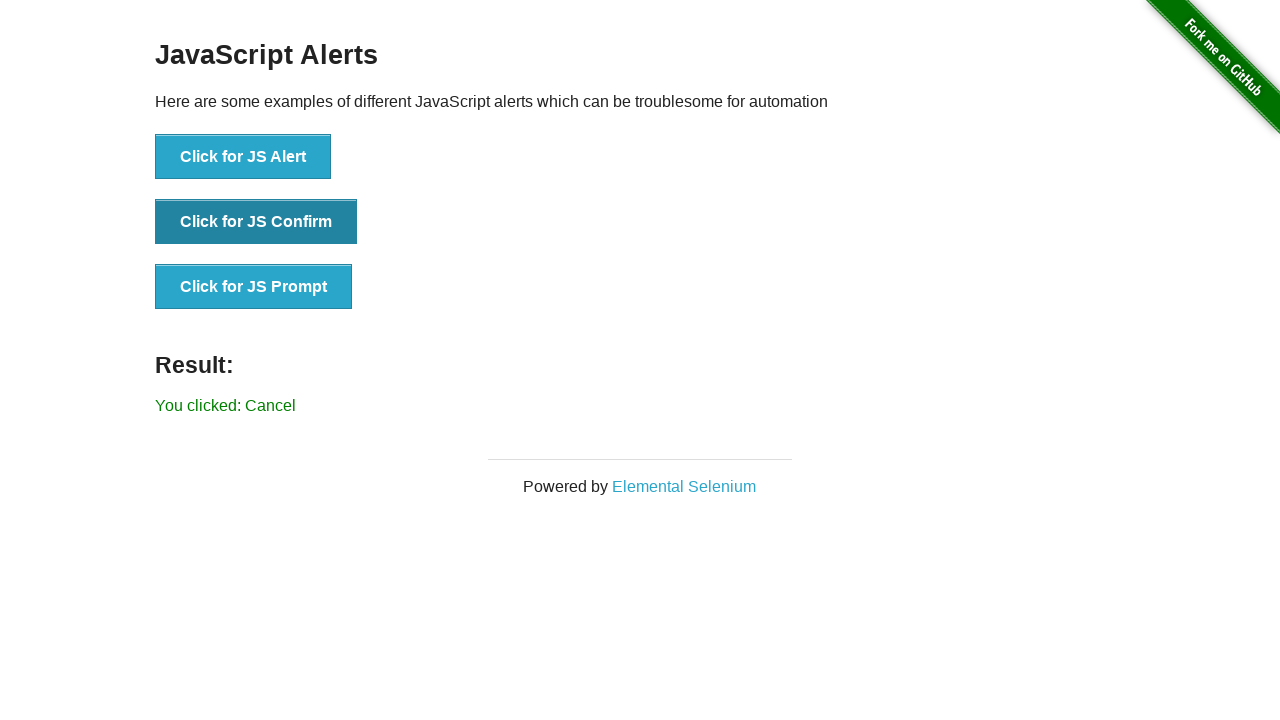